Tests dynamic click button functionality by clicking the Click Me button and verifying the message.

Starting URL: https://demoqa.com/buttons

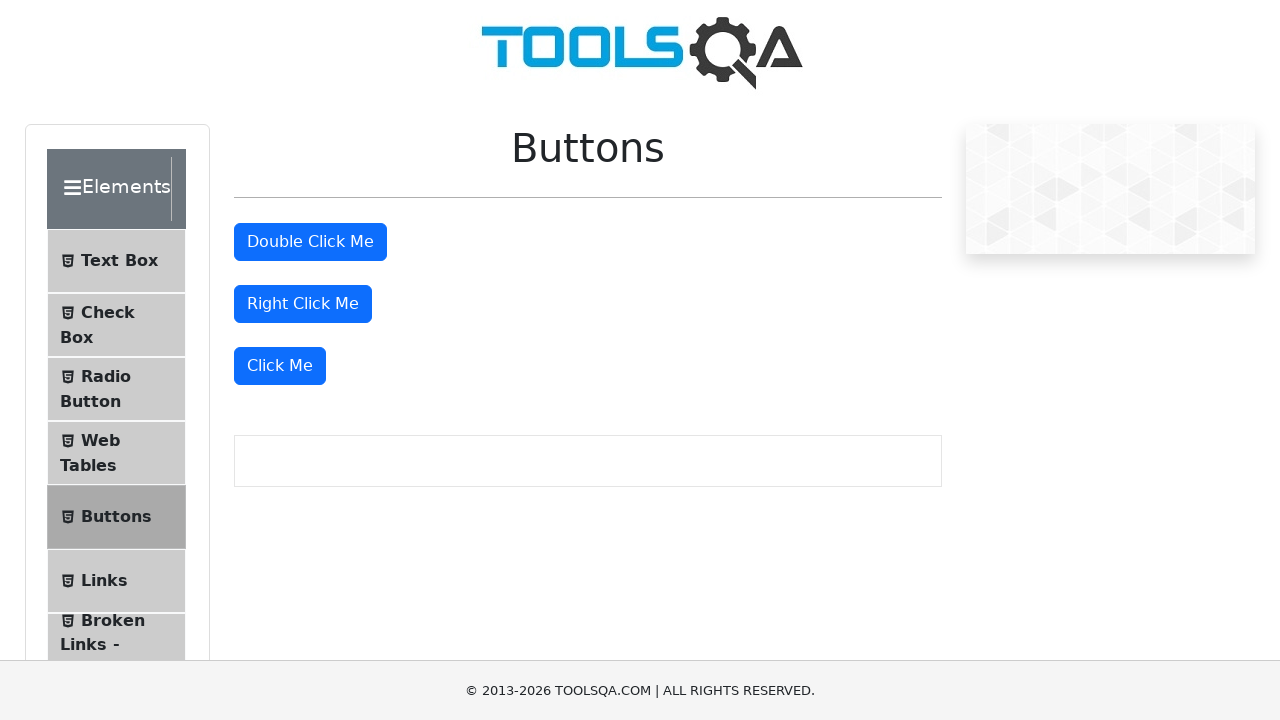

Navigated to https://demoqa.com/buttons
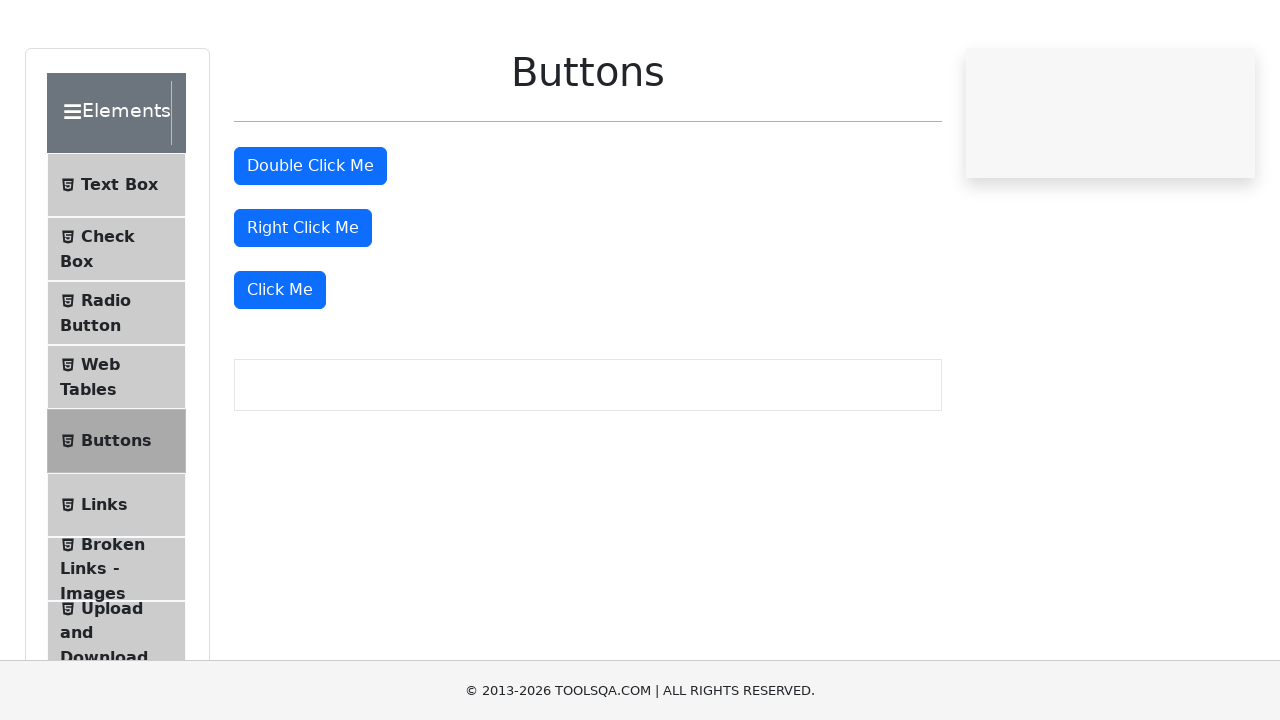

Clicked the 'Click Me' button at (280, 366) on xpath=//button[text()='Click Me']
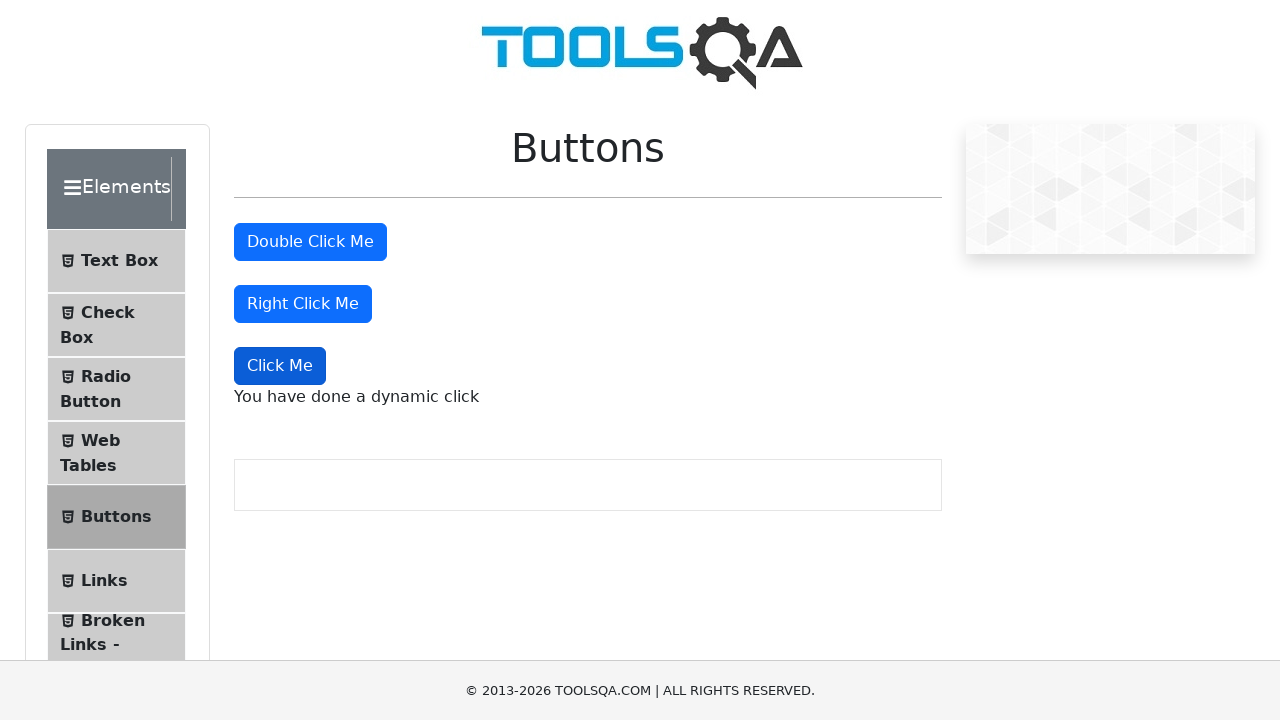

Dynamic click message appeared
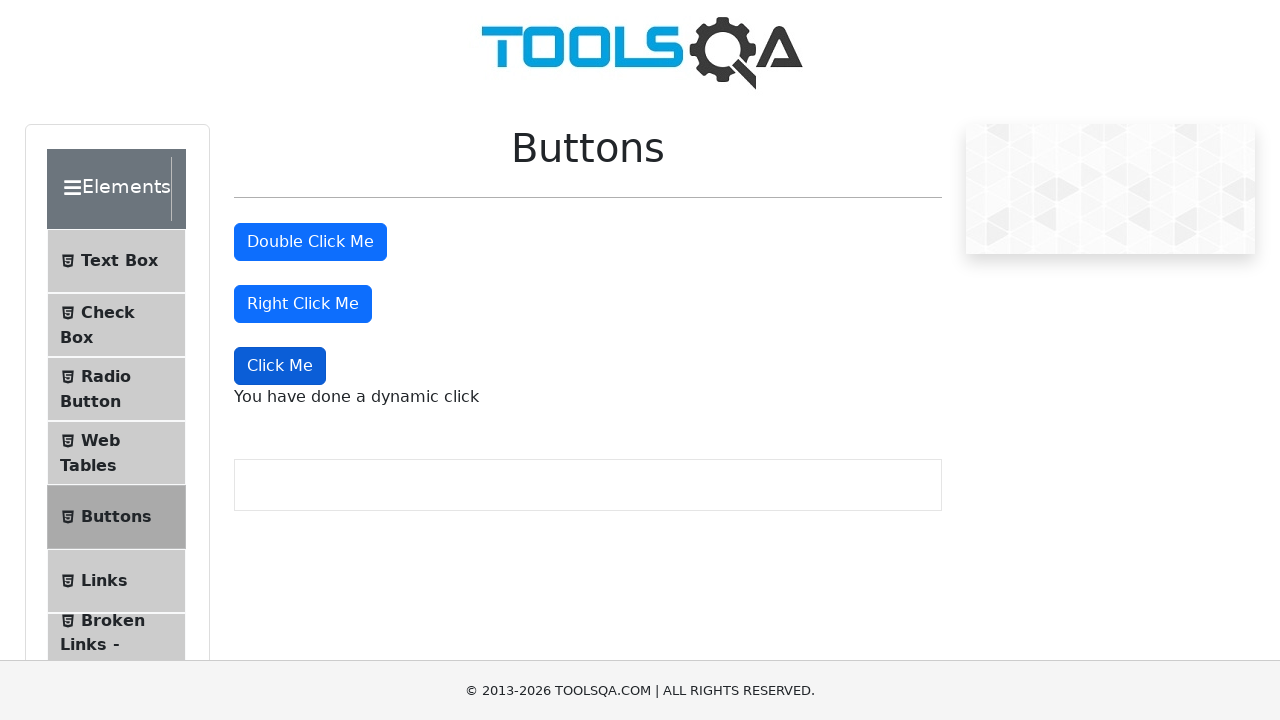

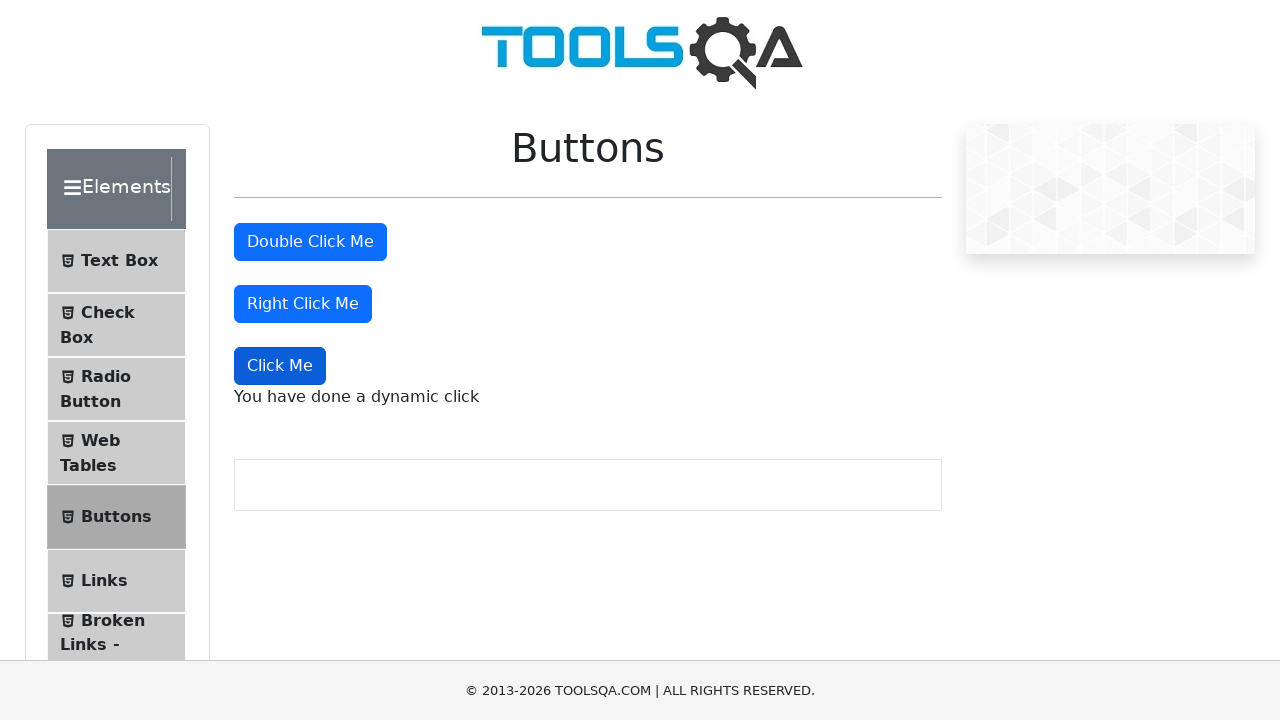